Tests alert handling functionality by triggering different types of alerts (simple alert and confirm dialog) and interacting with them

Starting URL: https://rahulshettyacademy.com/AutomationPractice/

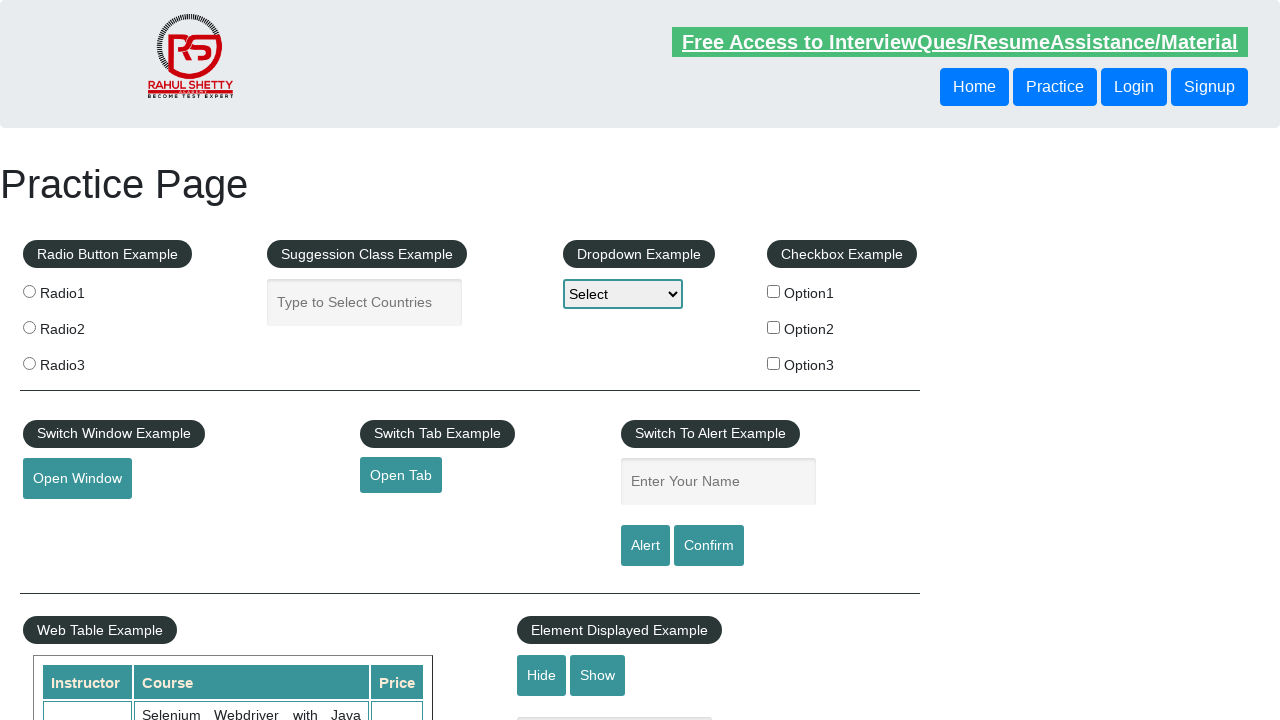

Filled name field with 'Amit' on #name
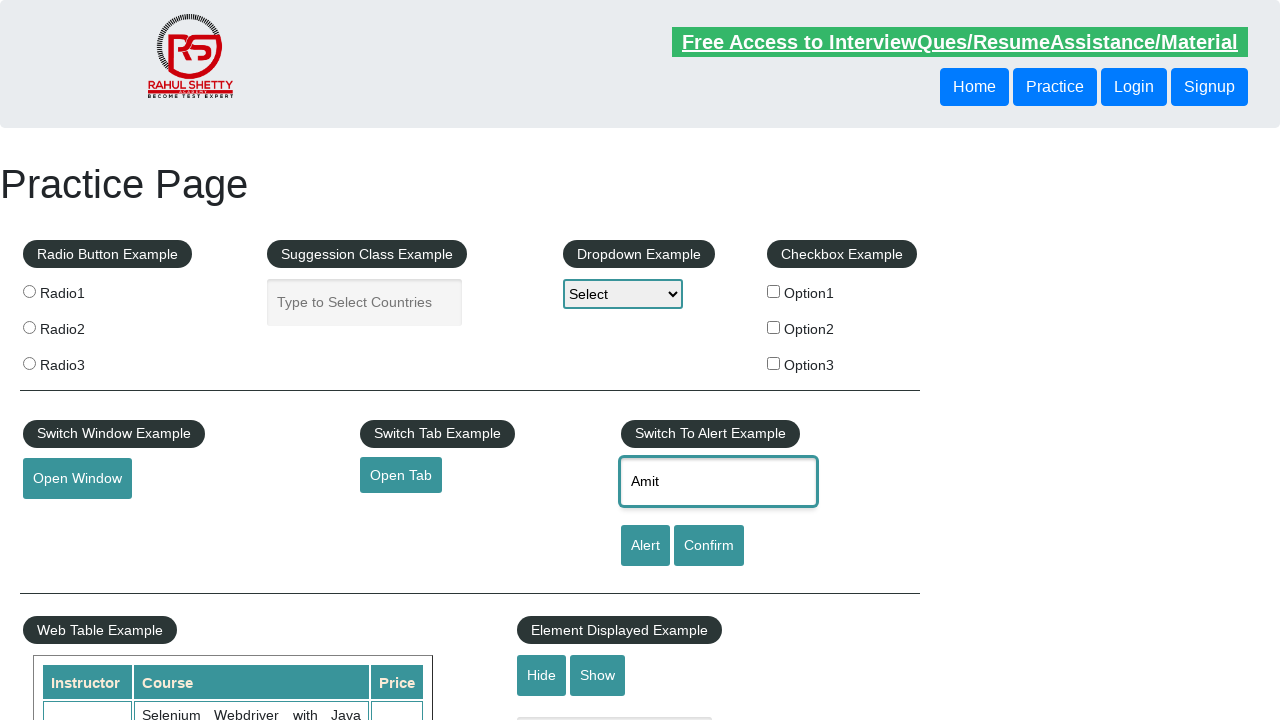

Clicked alert button to trigger simple alert at (645, 546) on #alertbtn
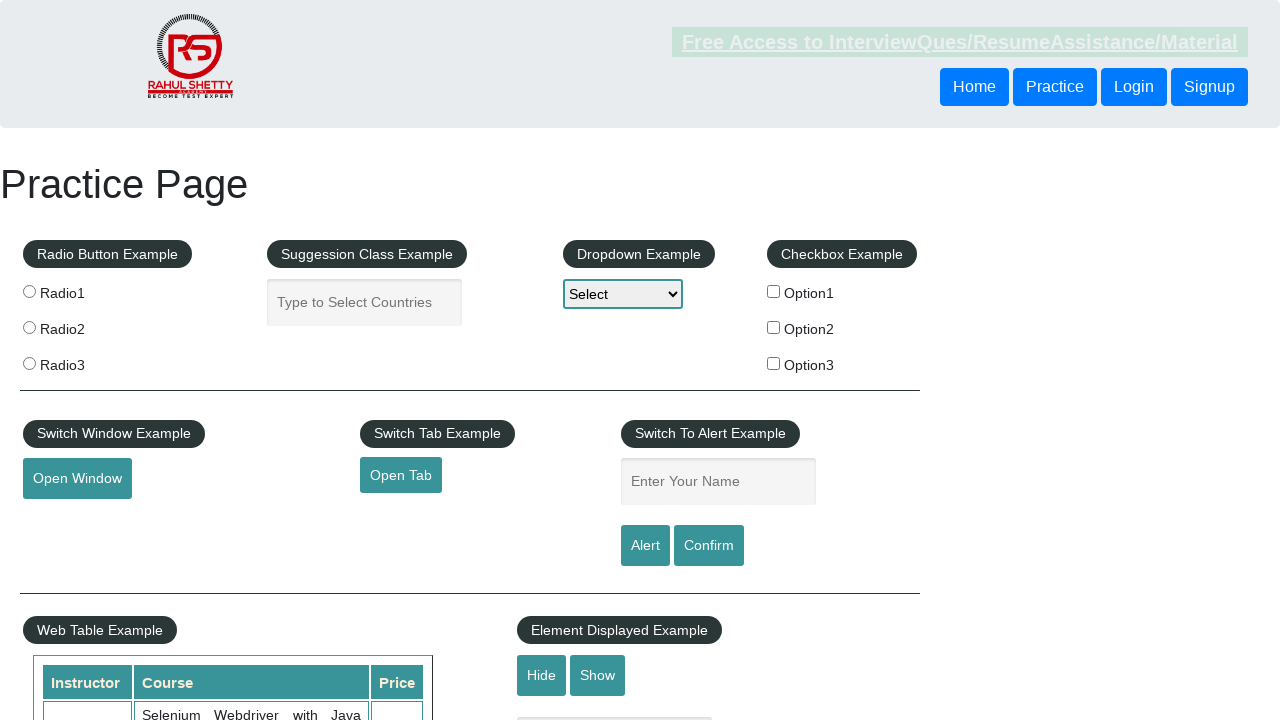

Set up dialog handler to accept alerts
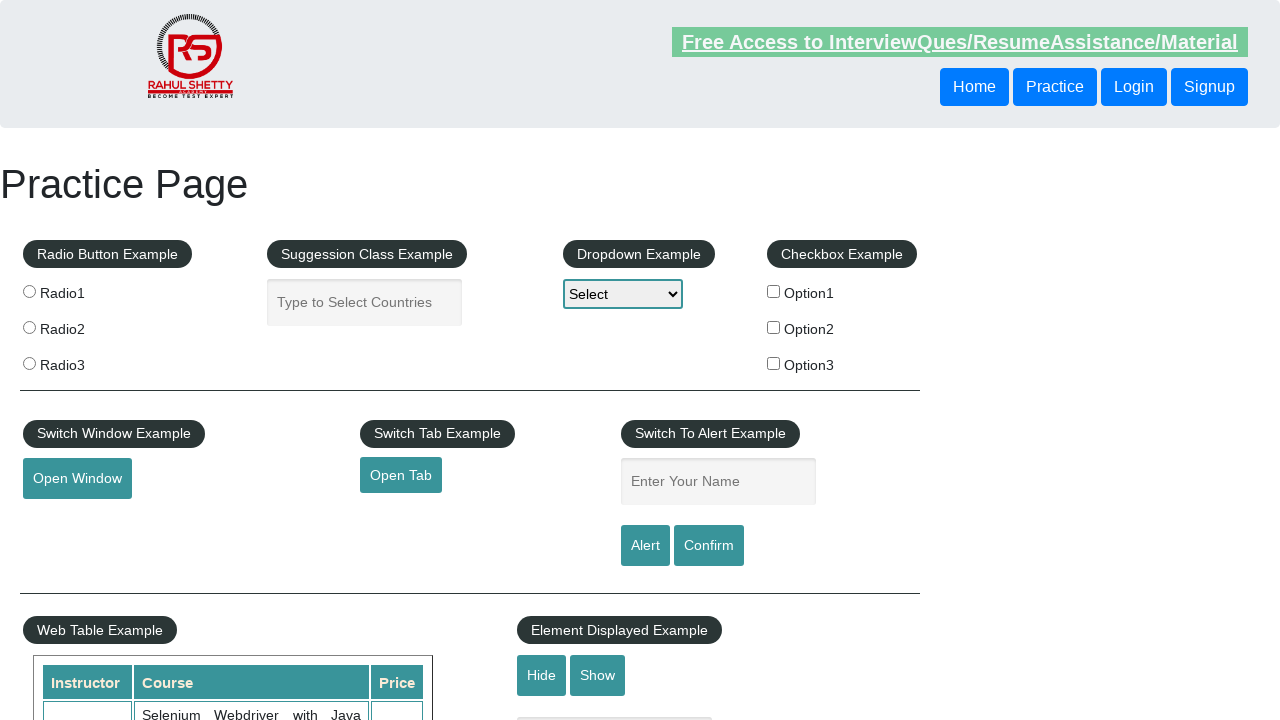

Clicked confirm button to trigger confirm dialog at (709, 546) on #confirmbtn
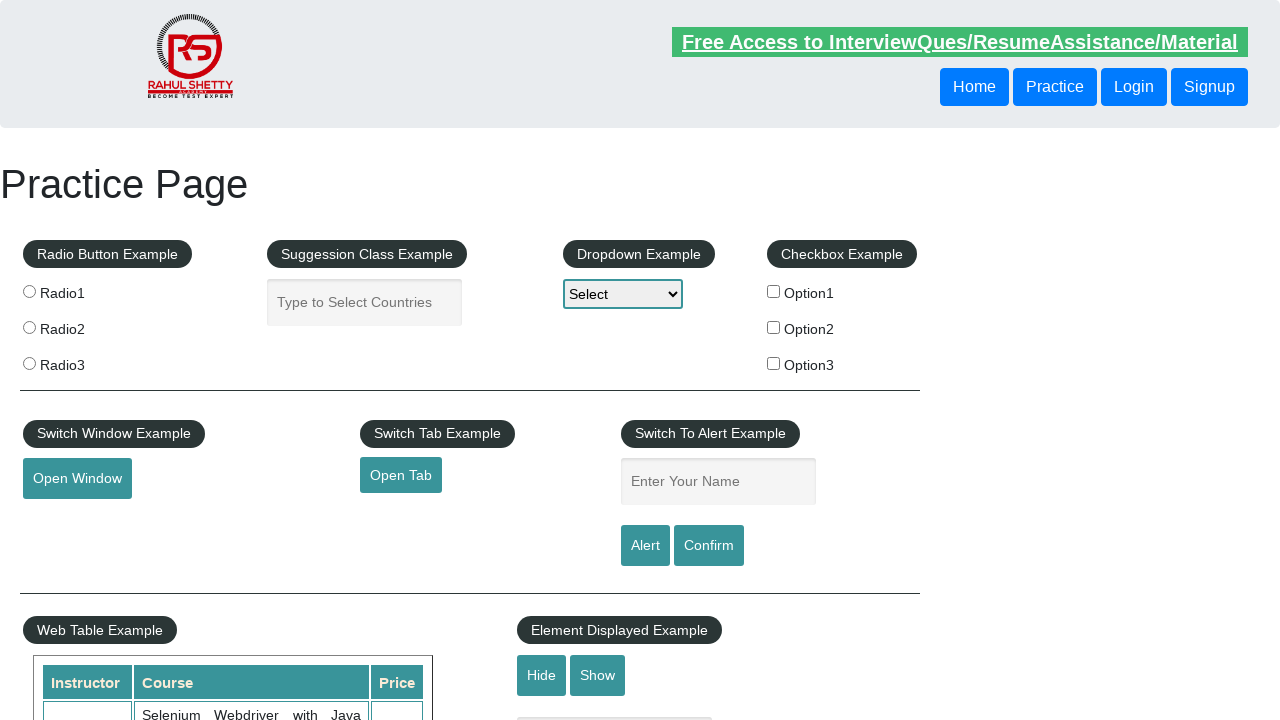

Set up dialog handler to dismiss confirm dialogs
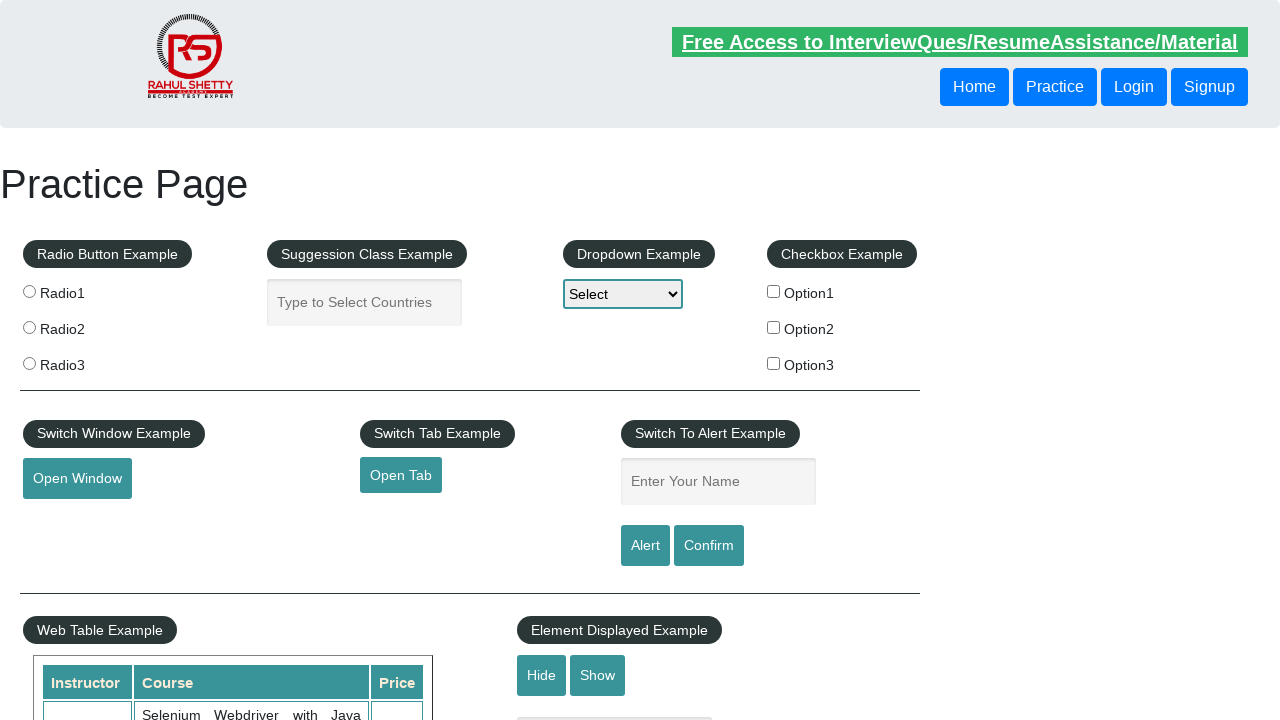

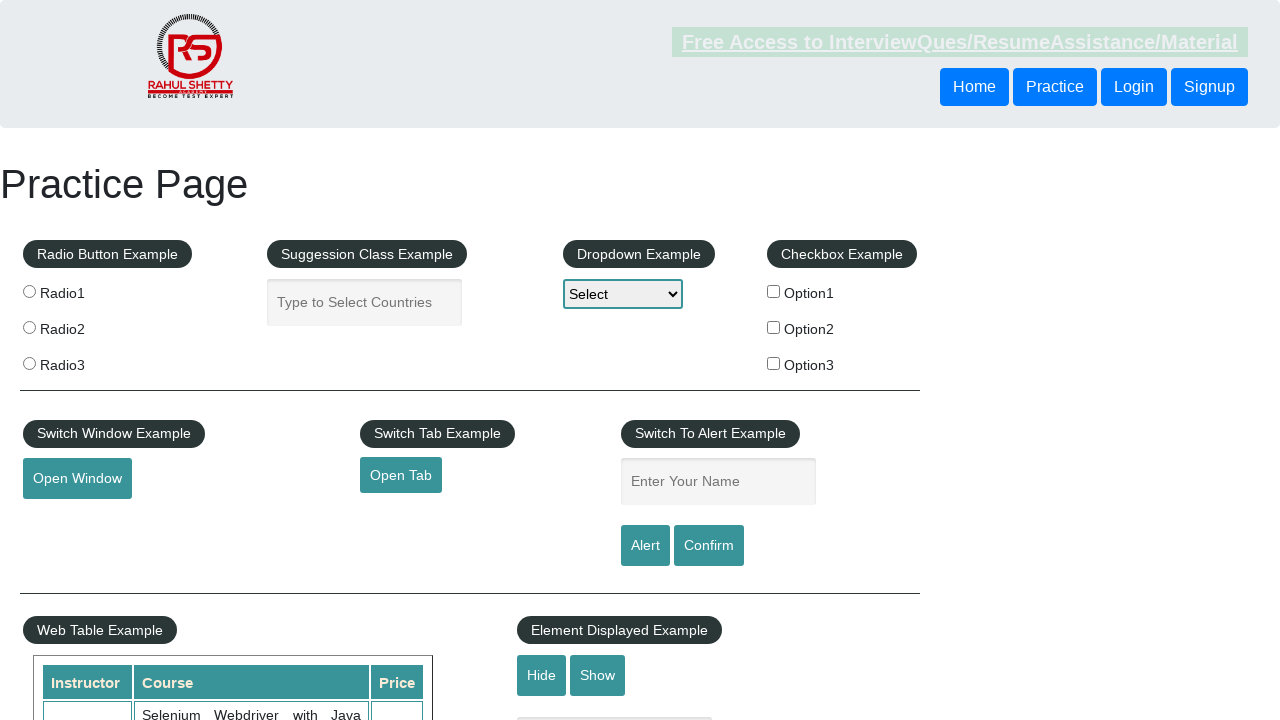